Navigates to a Douyin (TikTok China) user profile page and waits for the page content to load

Starting URL: https://www.douyin.com/user/MS4wLjABAAAAvTIbWcK75LdlM6O666DUbmN9MK24dUlELuP3AGCcmyM4n2_yS7WsgvtS5AmRA36z

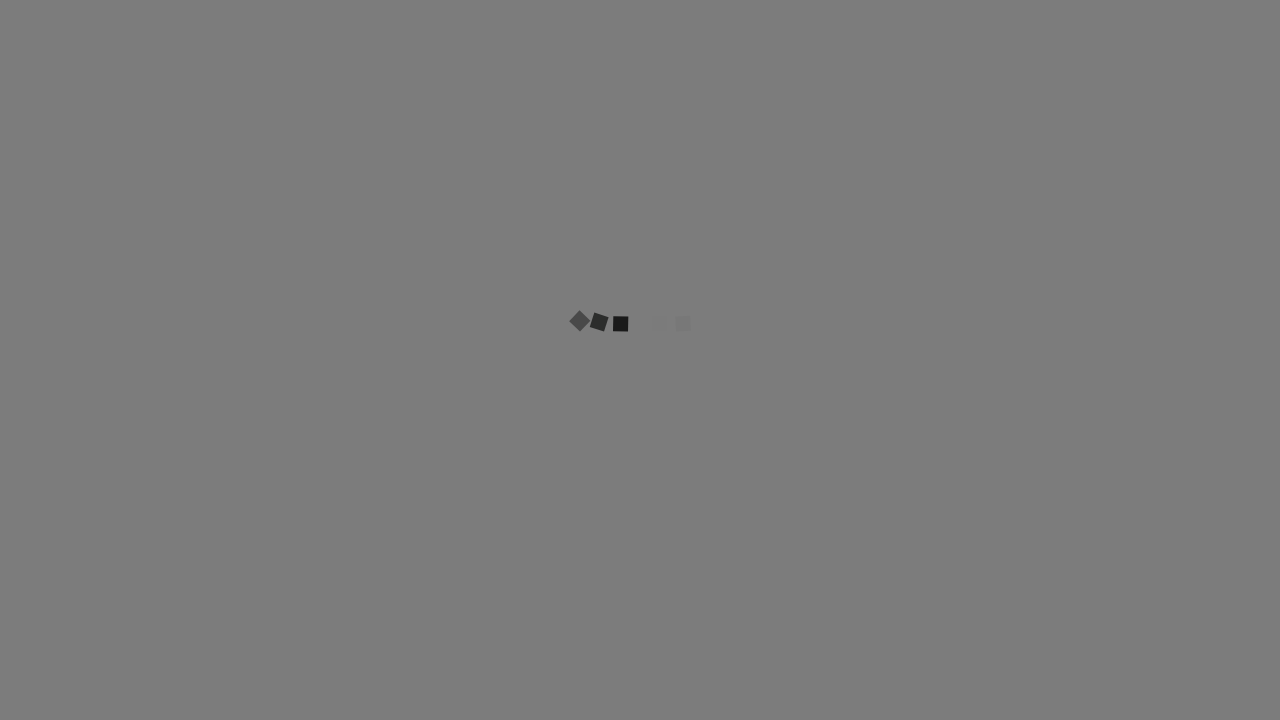

Waited for page to reach networkidle load state
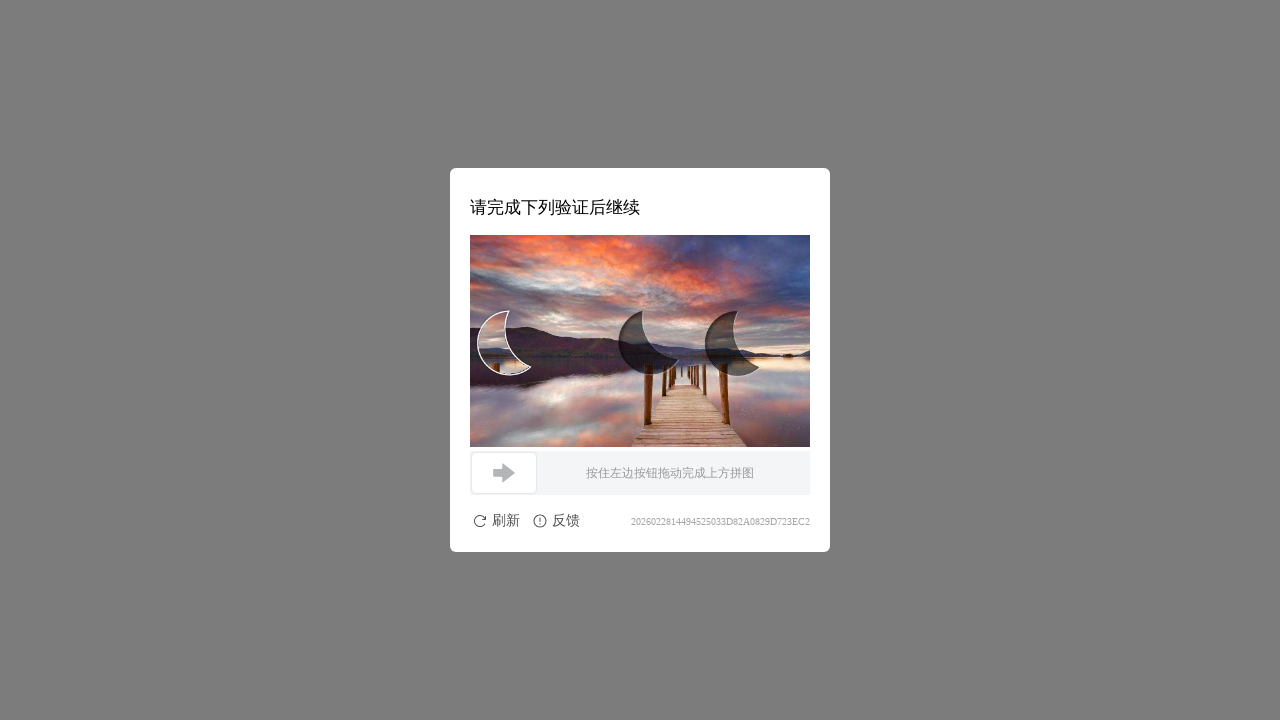

Waited 5 seconds for profile content to be visible
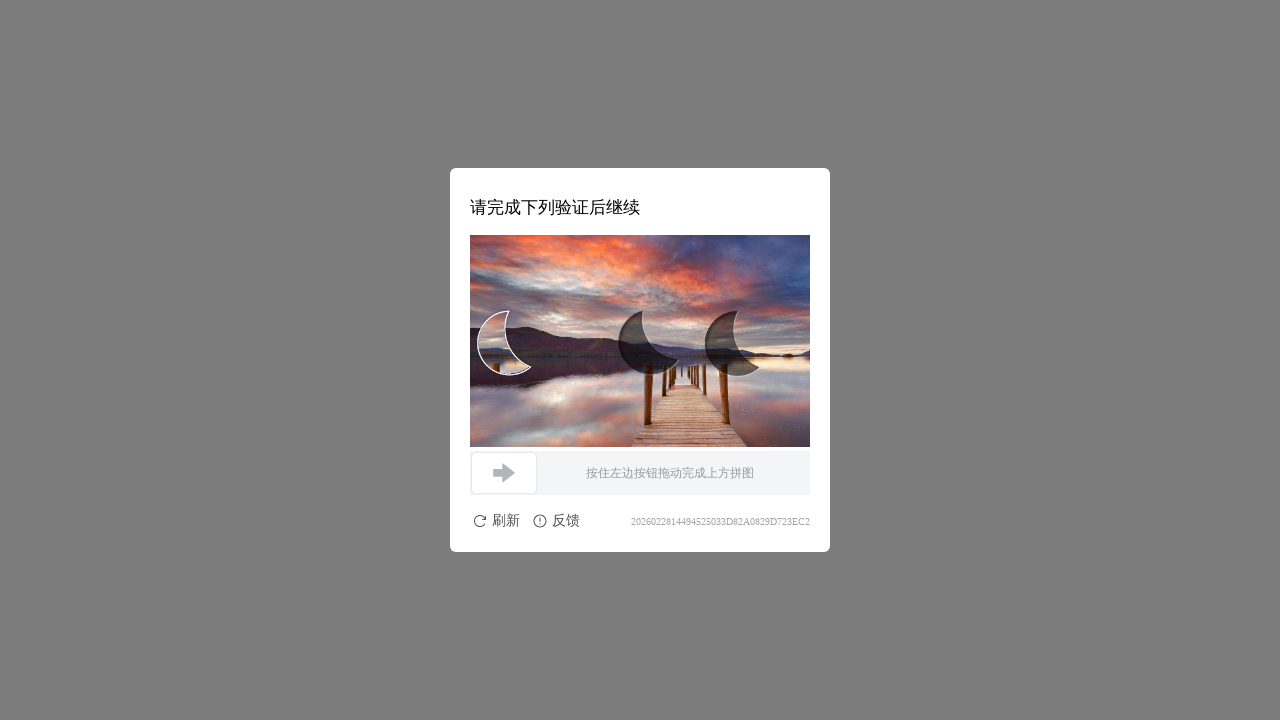

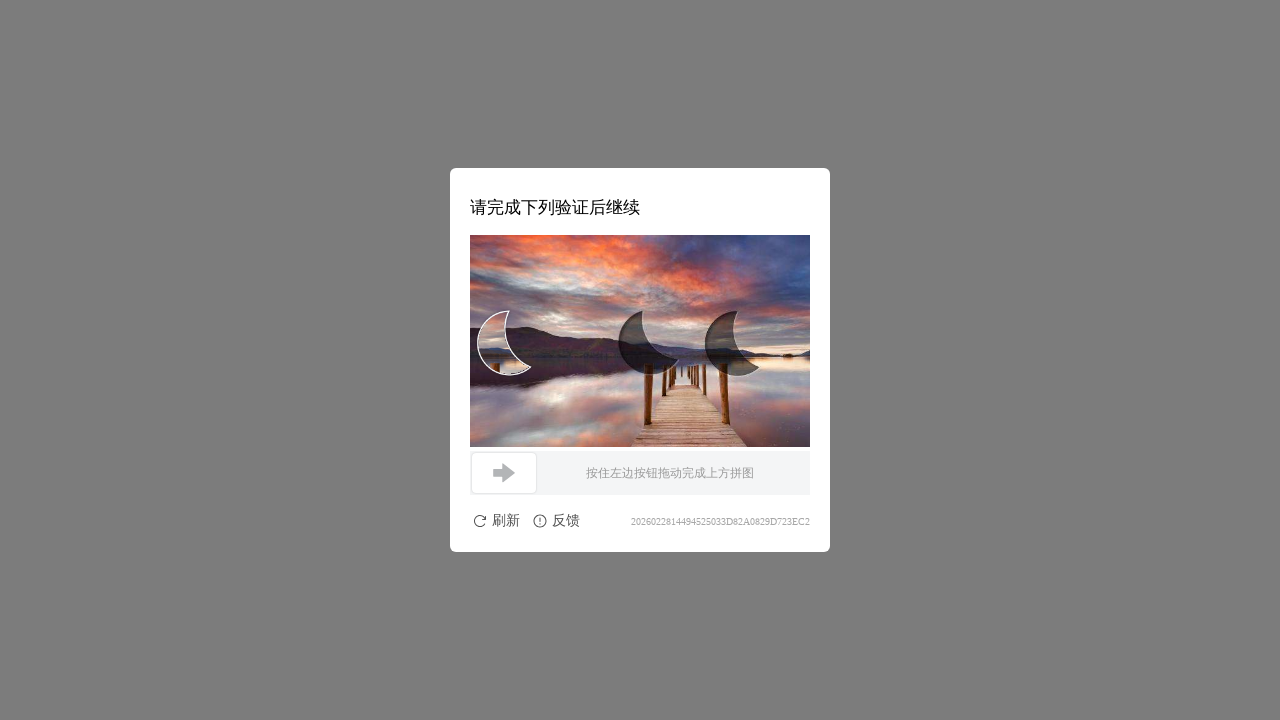